Tests the "Trial of the Stones" challenge by solving three riddles: entering "rock" for the first riddle, using the revealed password for the second riddle, and finding the richest merchant for the third riddle

Starting URL: https://techstepacademy.com/trial-of-the-stones

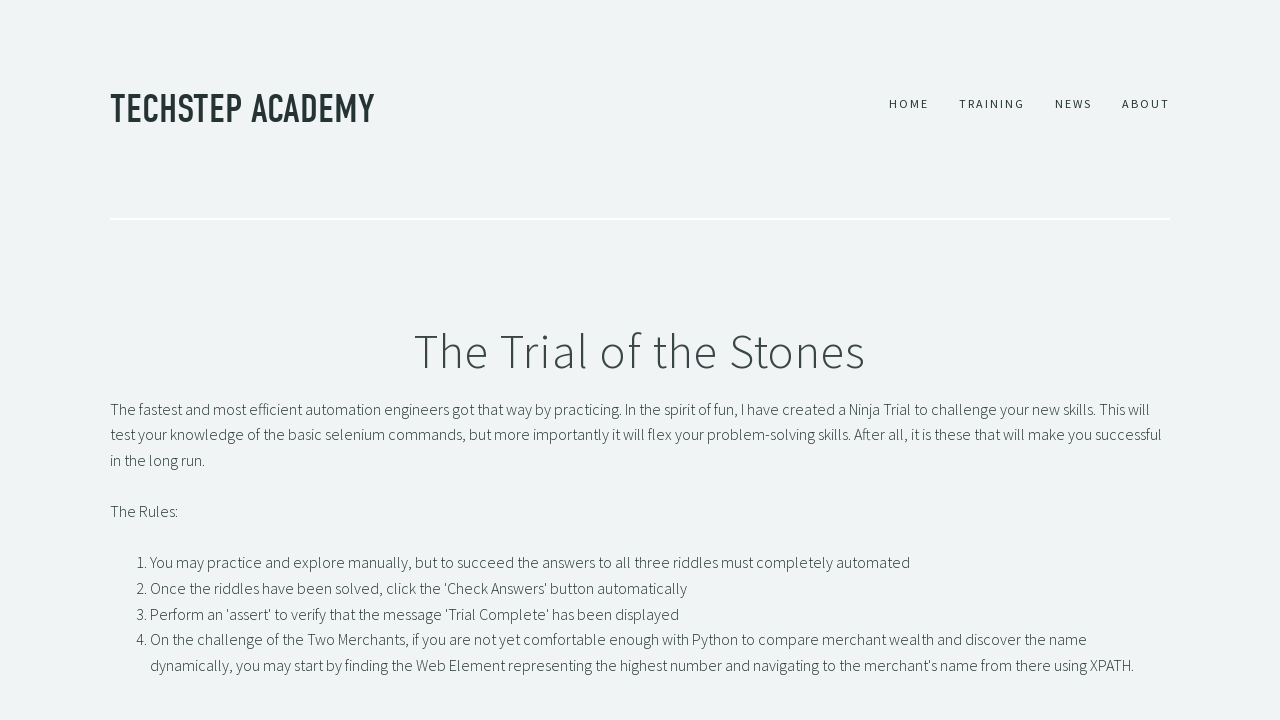

Filled first riddle input with 'rock' on input#r1Input
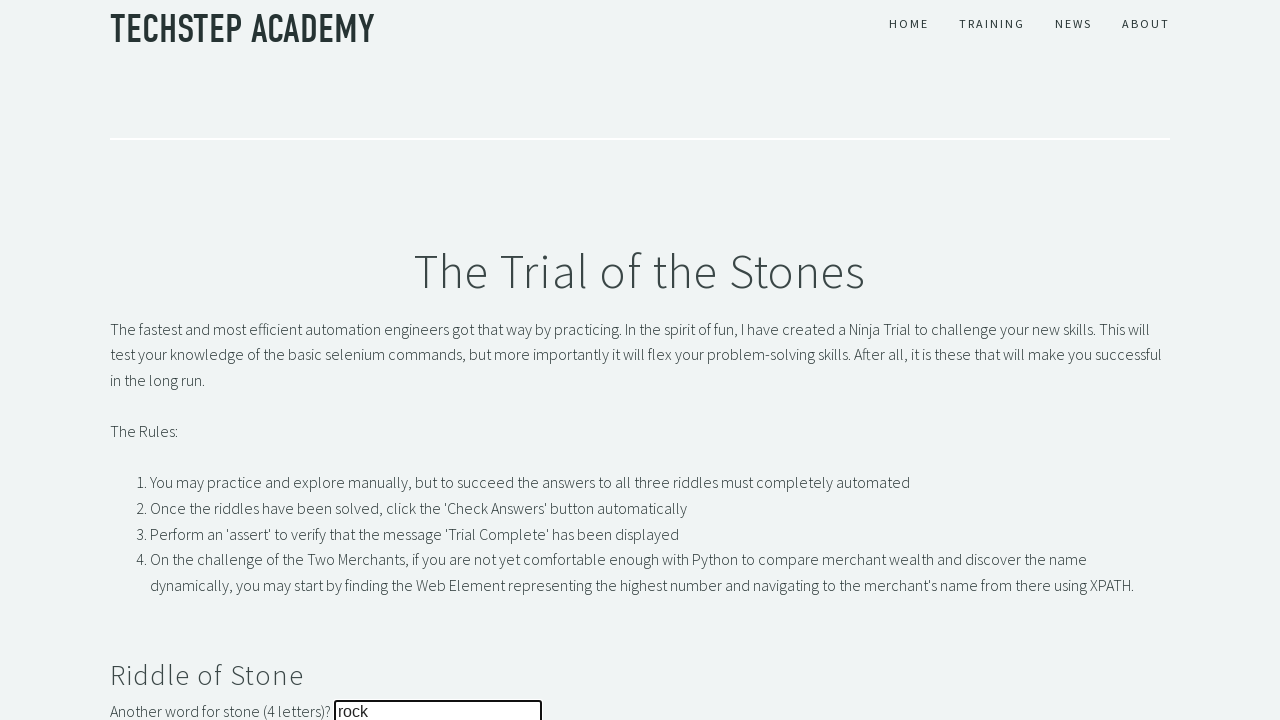

Submitted first riddle answer at (145, 360) on button#r1Btn
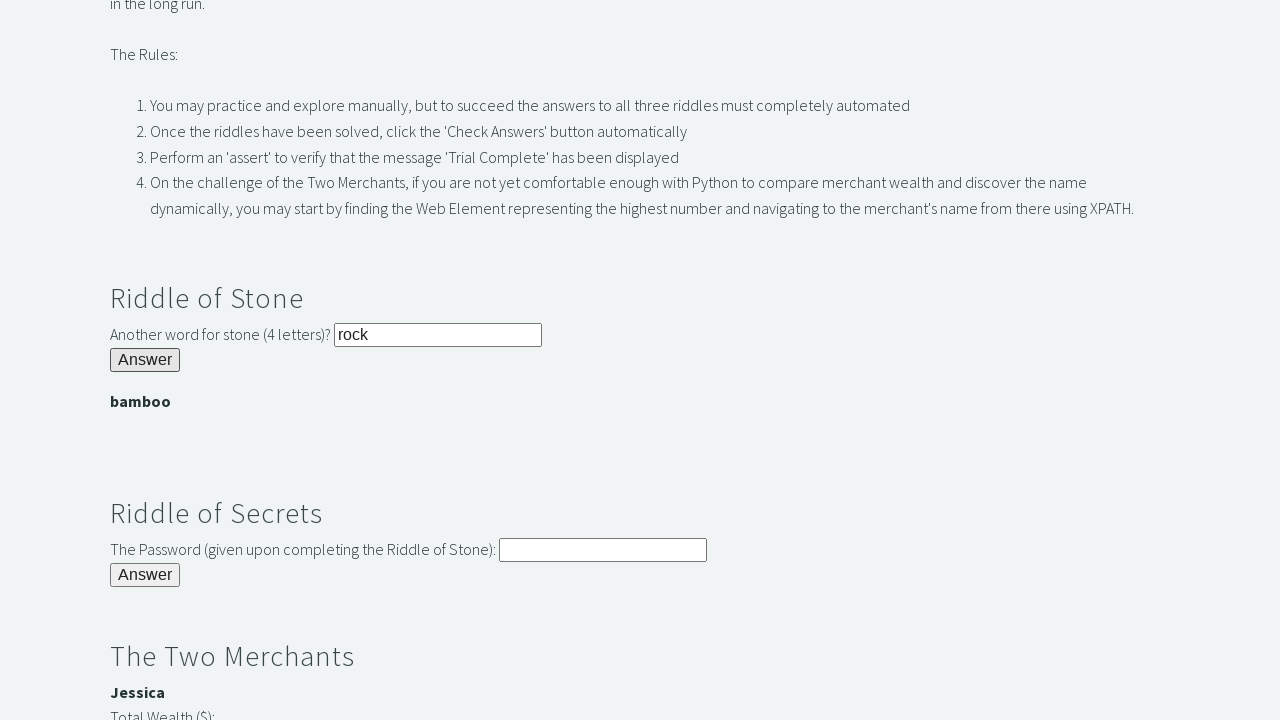

Located password banner element
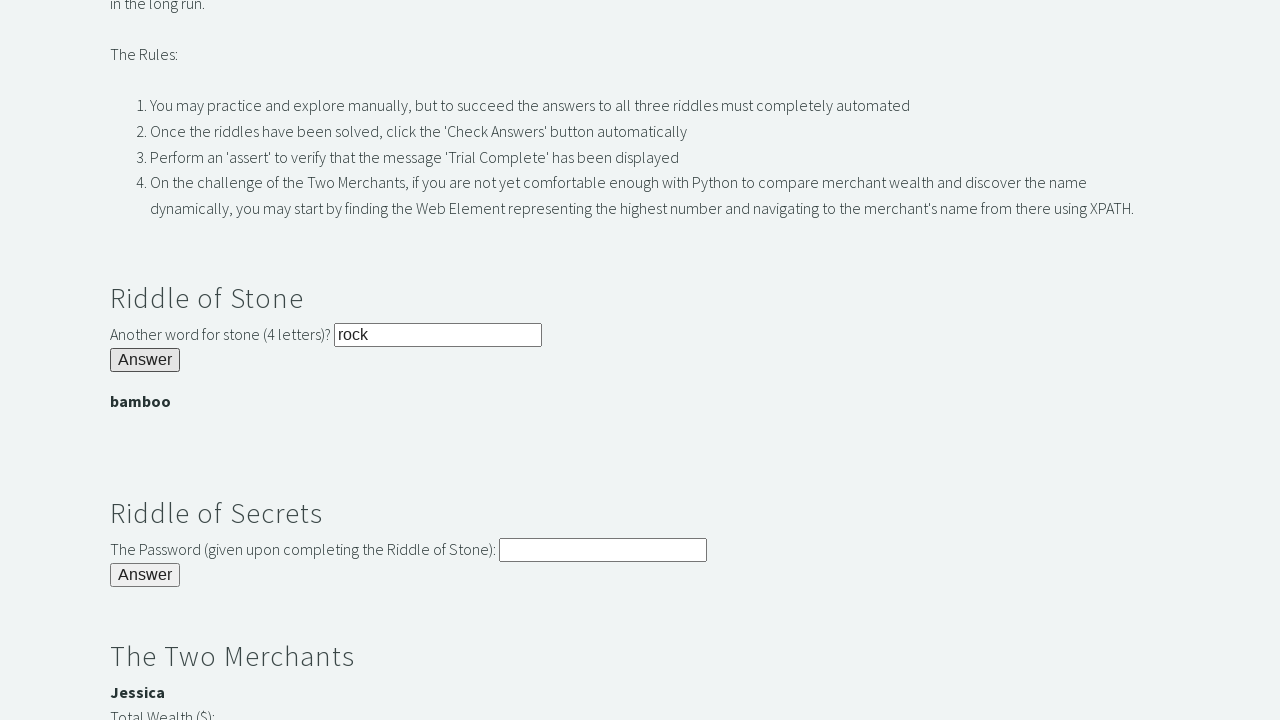

Extracted password from banner: bamboo
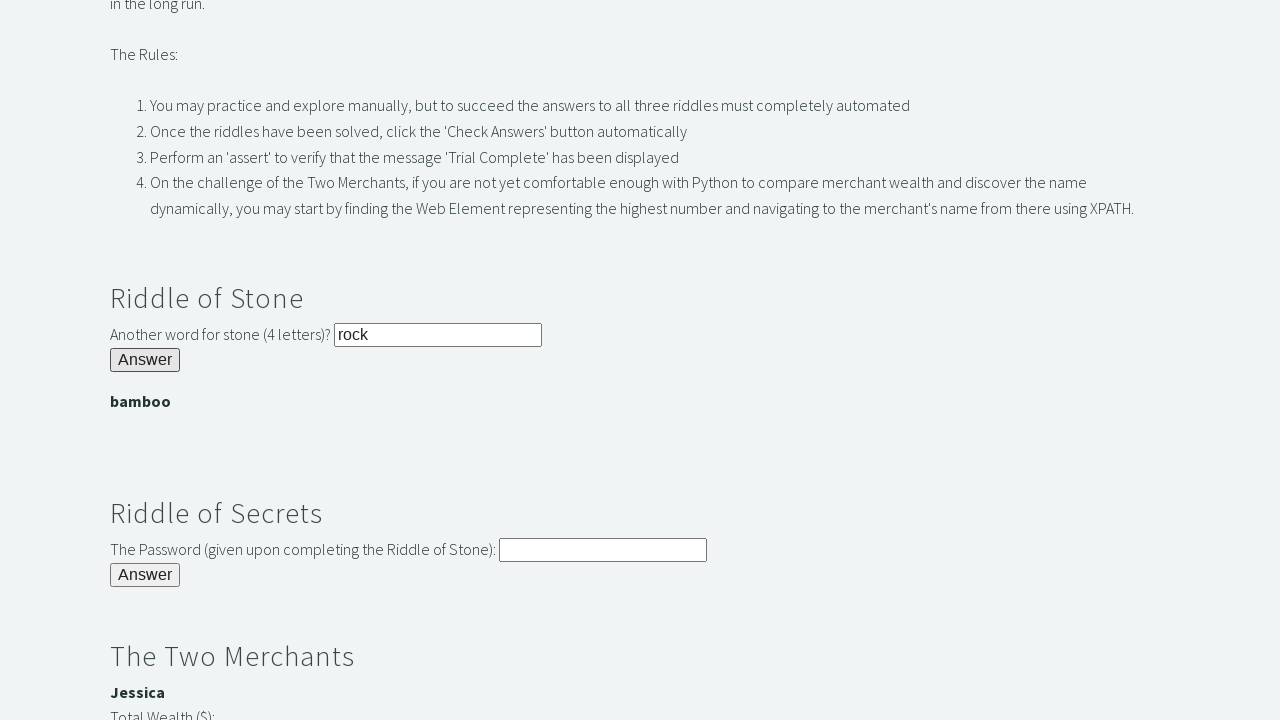

Filled second riddle input with extracted password on input#r2Input
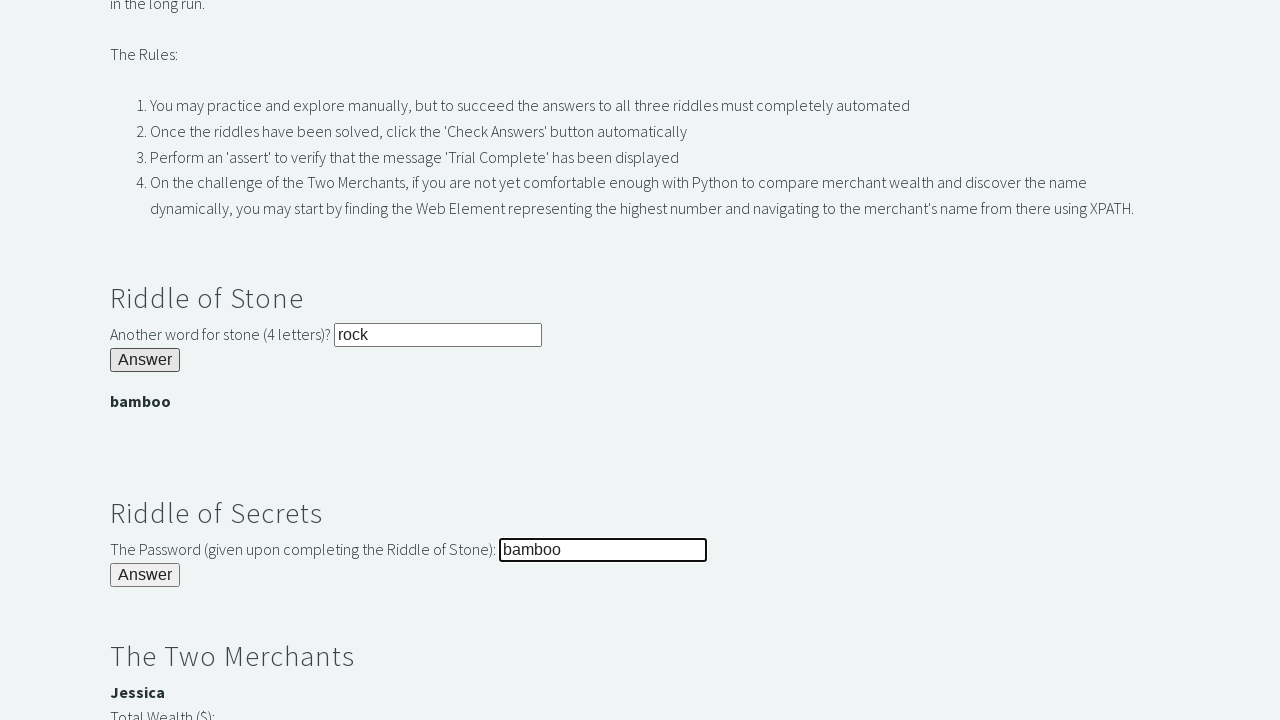

Submitted second riddle answer at (145, 575) on button#r2Butn
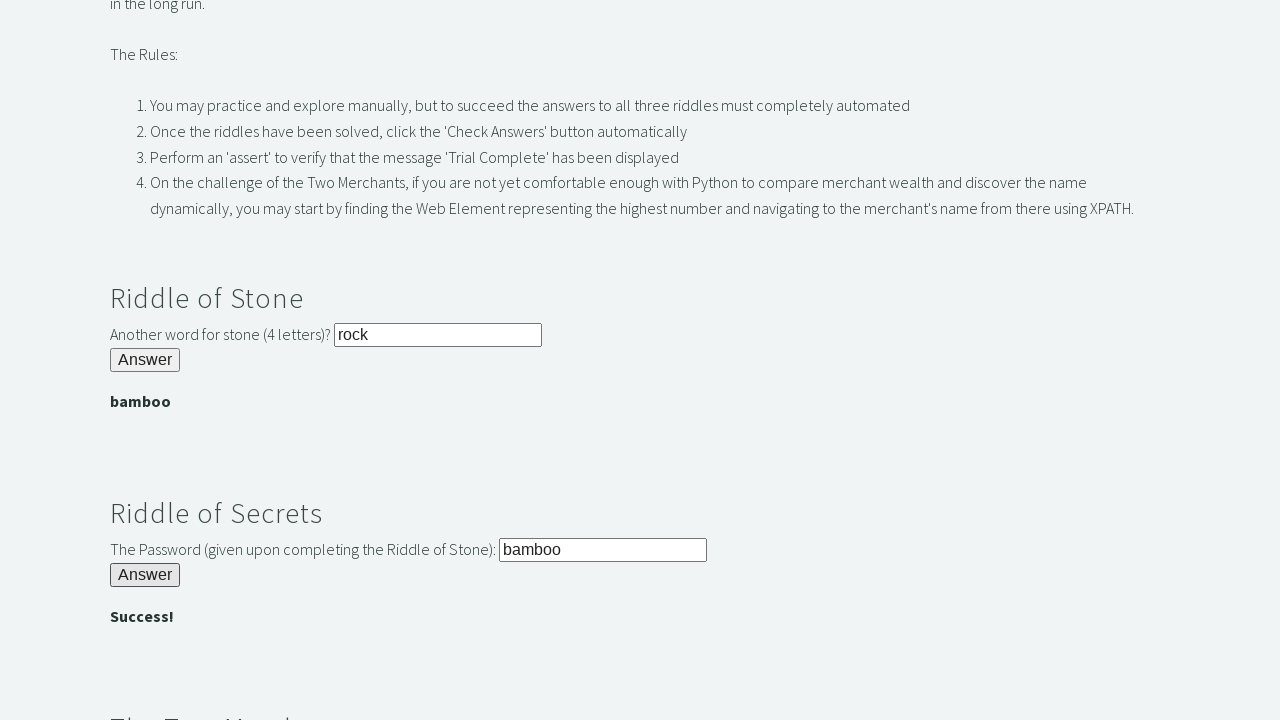

Second riddle success banner appeared
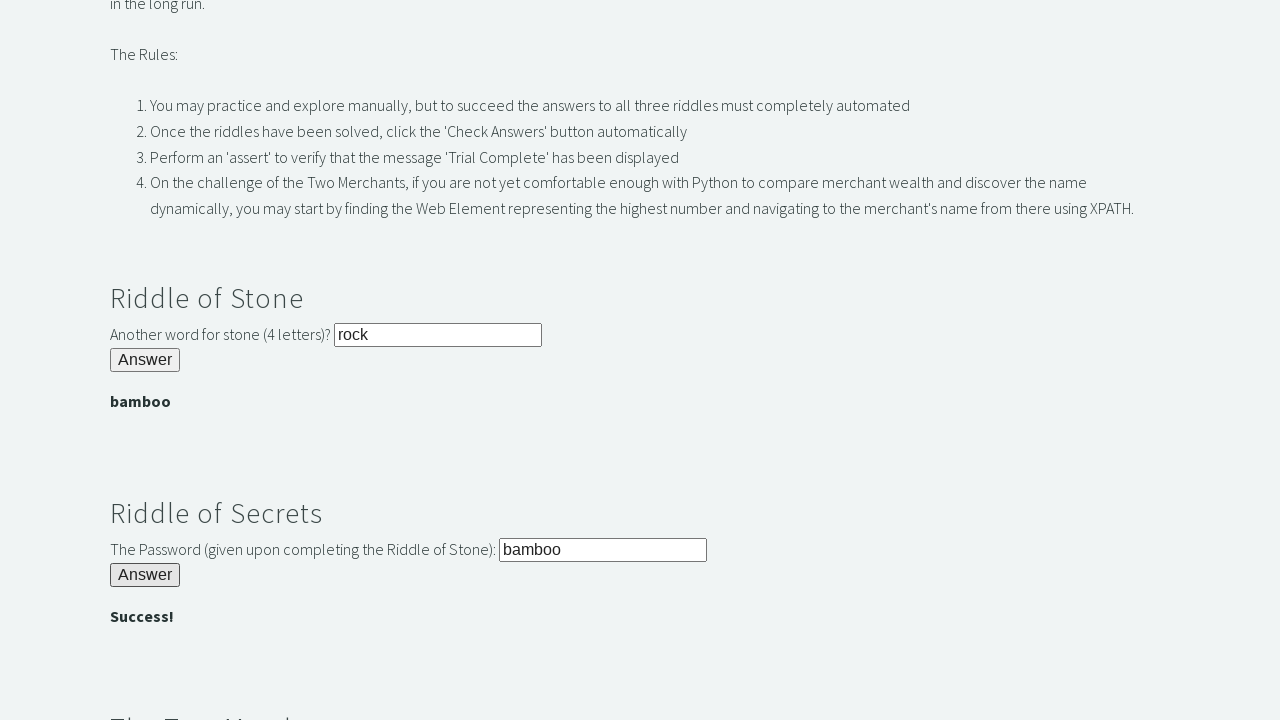

Located all merchant name elements (count: 2)
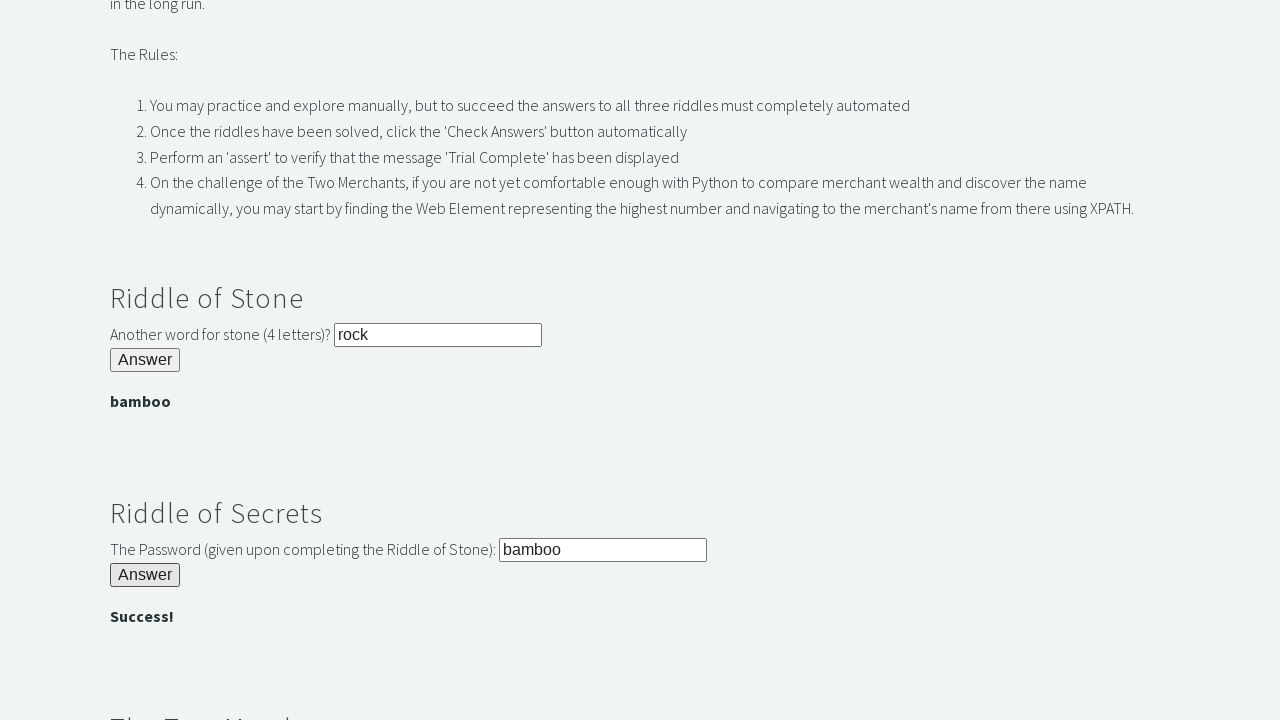

Evaluated merchant: Jessica with wealth: 3000
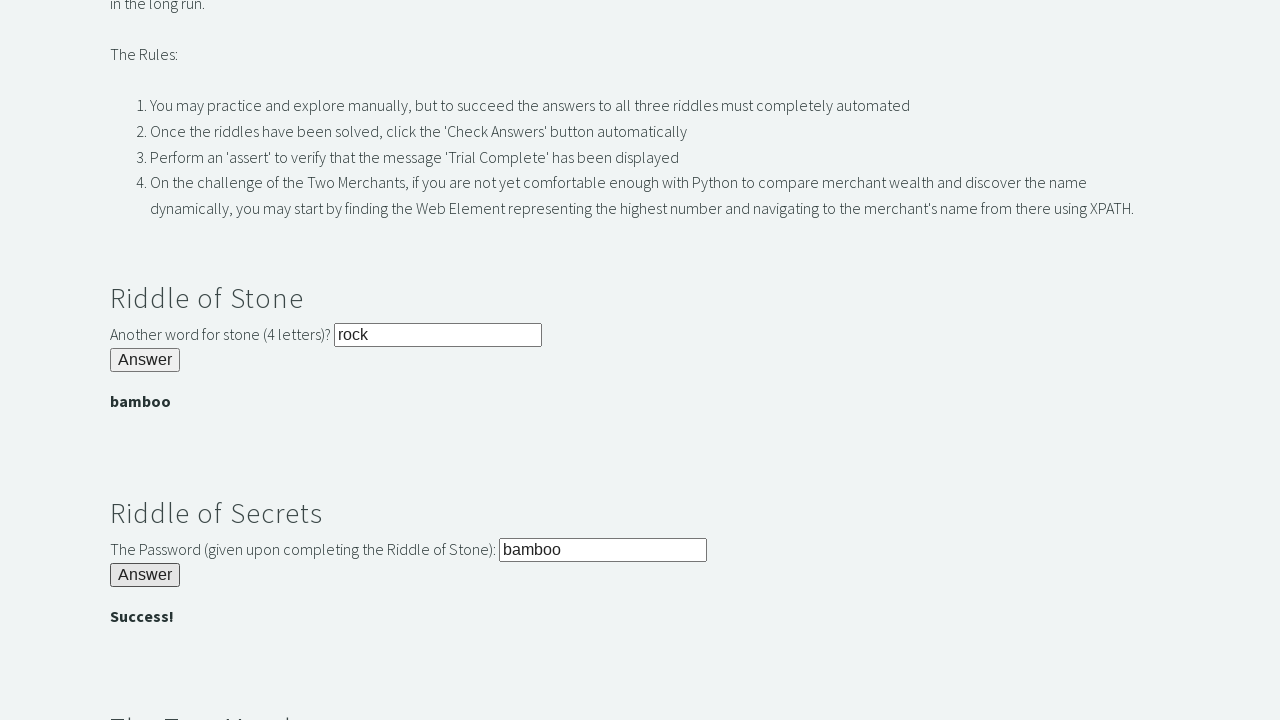

Evaluated merchant: Bernard with wealth: 2000
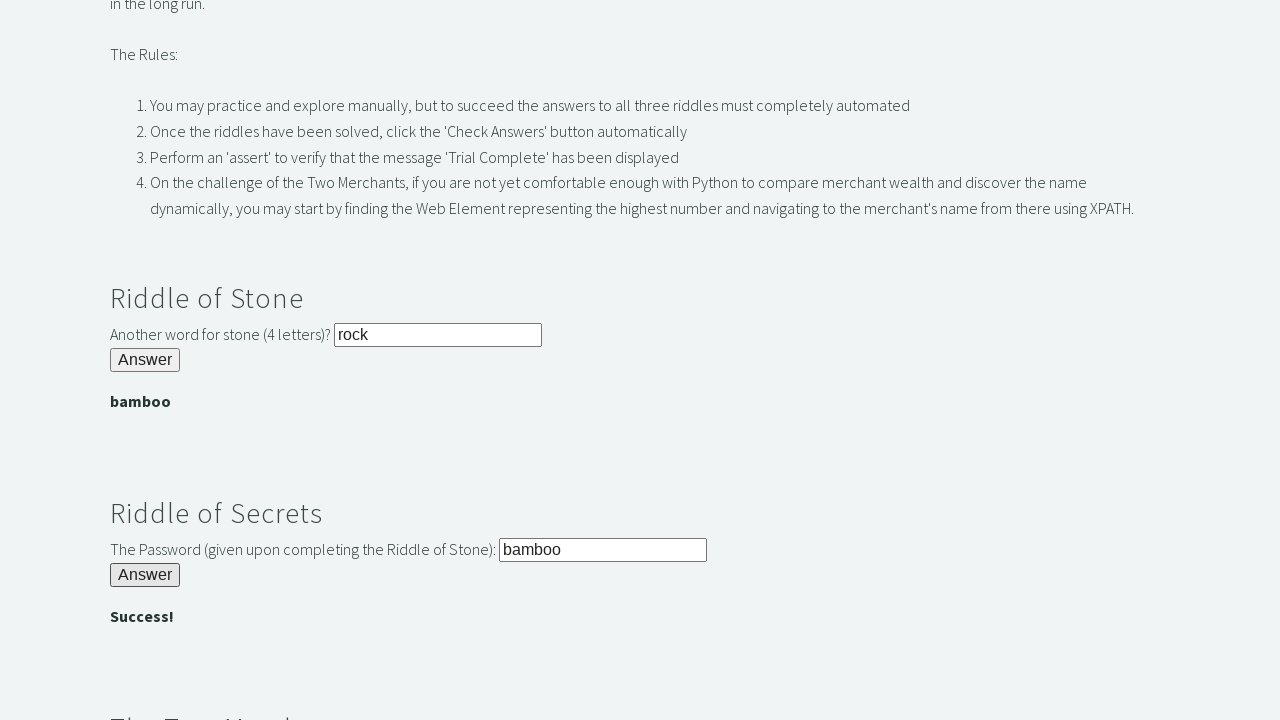

Filled third riddle input with richest merchant: Jessica on input#r3Input
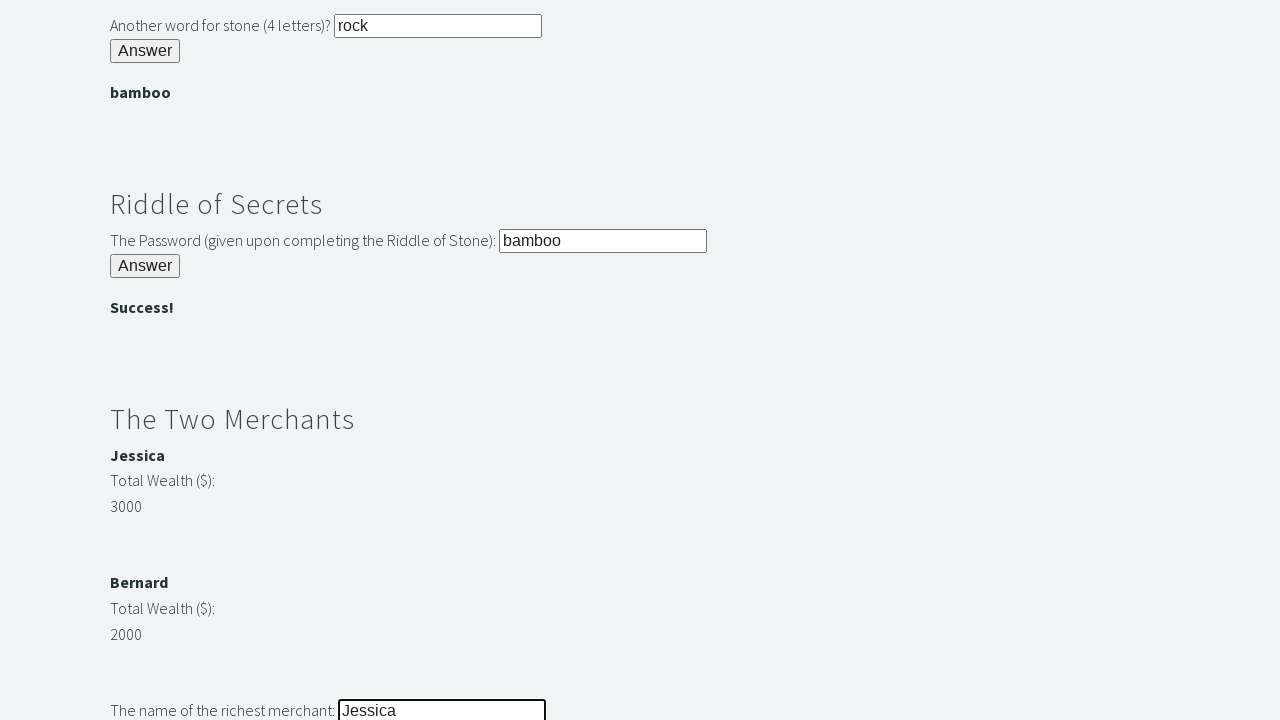

Submitted third riddle answer at (145, 360) on button#r3Butn
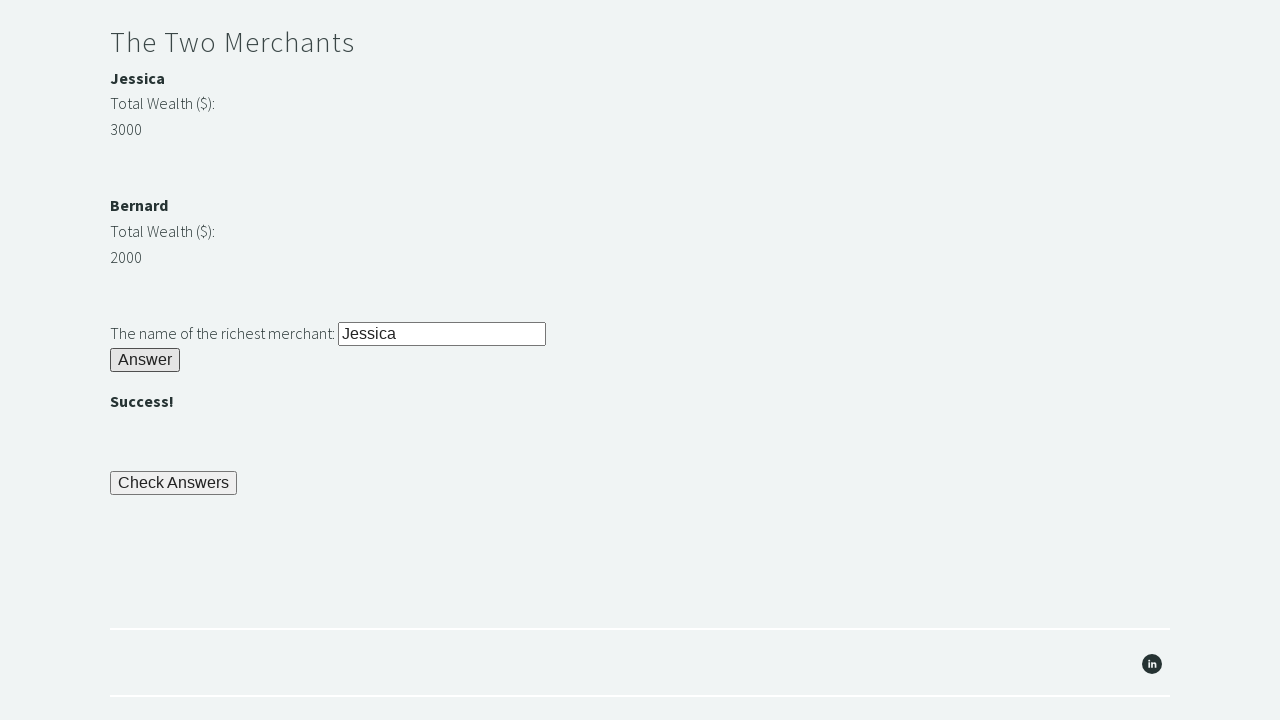

Clicked final check button to verify all answers at (174, 483) on button#checkButn
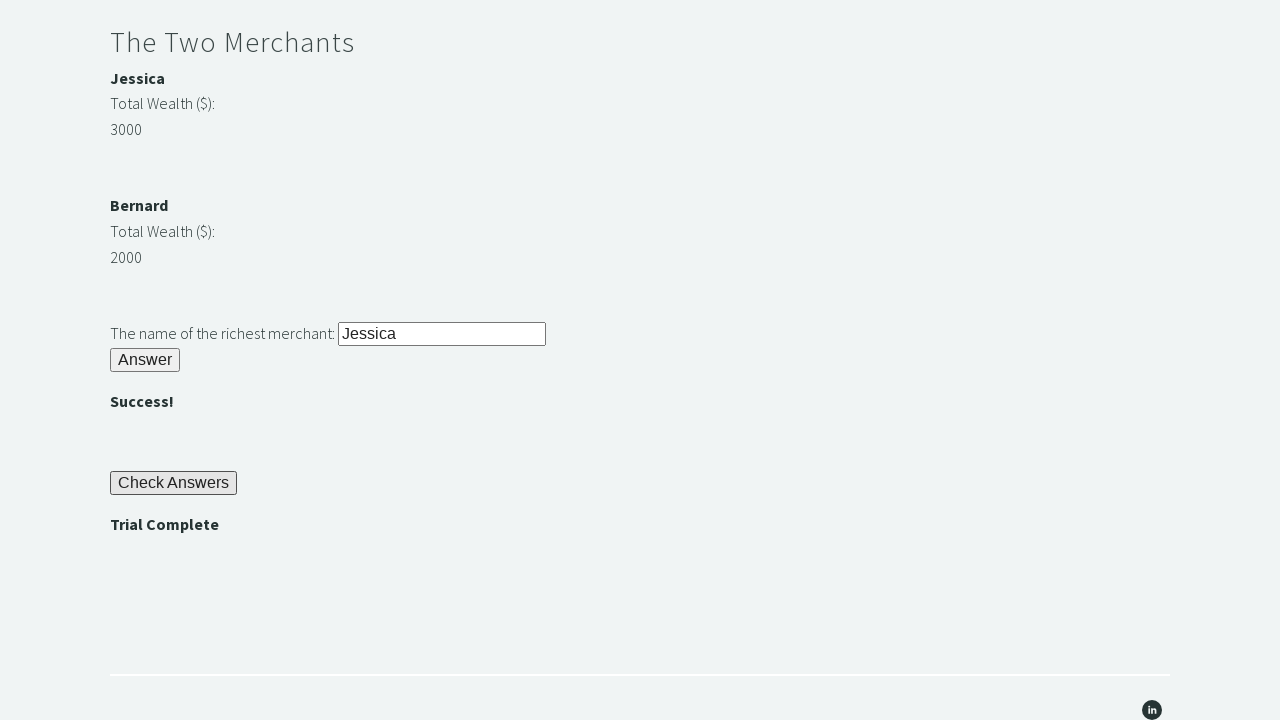

Trial of the Stones completed successfully
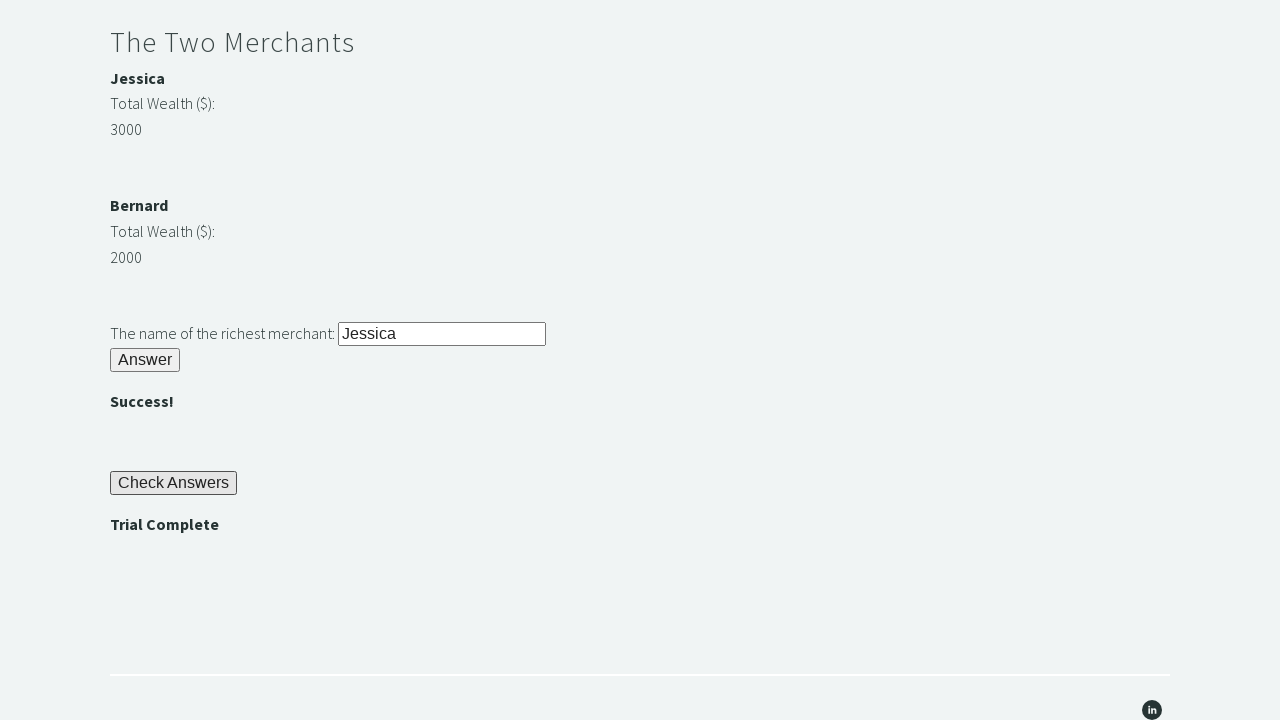

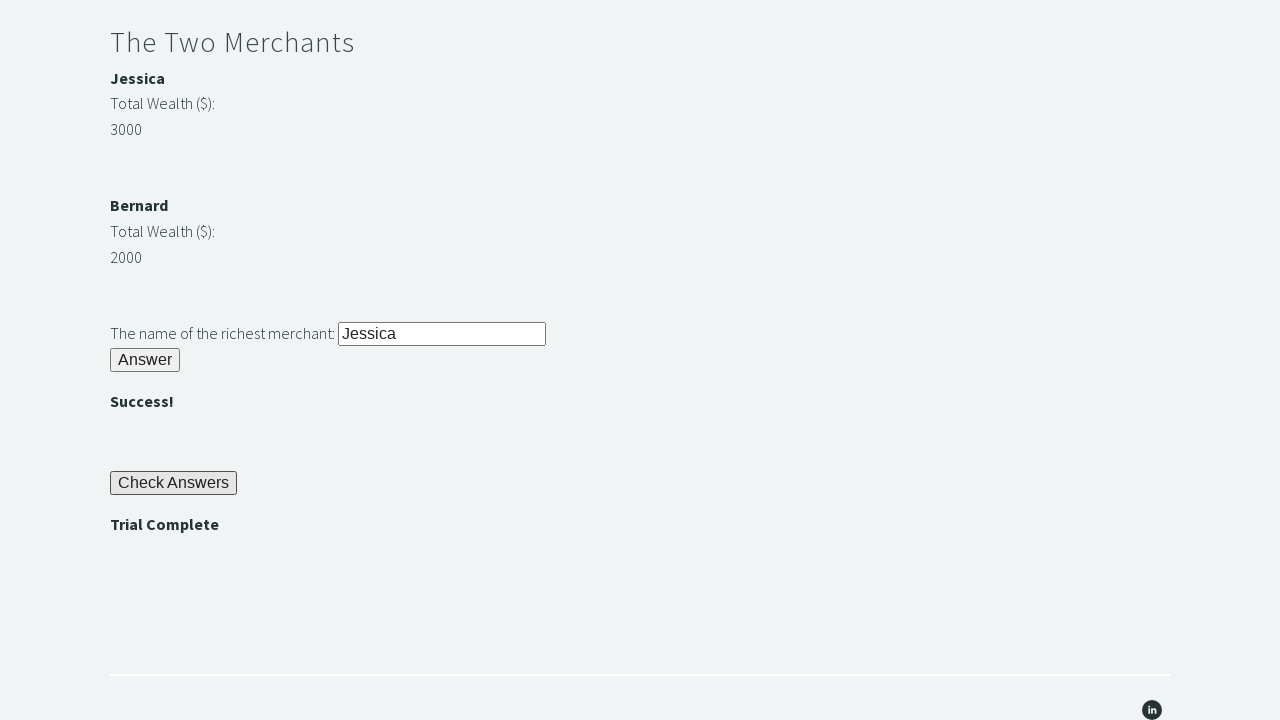